Tests JavaScript alert handling by clicking a button that triggers an alert and accepting it

Starting URL: http://www.tizag.com/javascriptT/javascriptalert.php

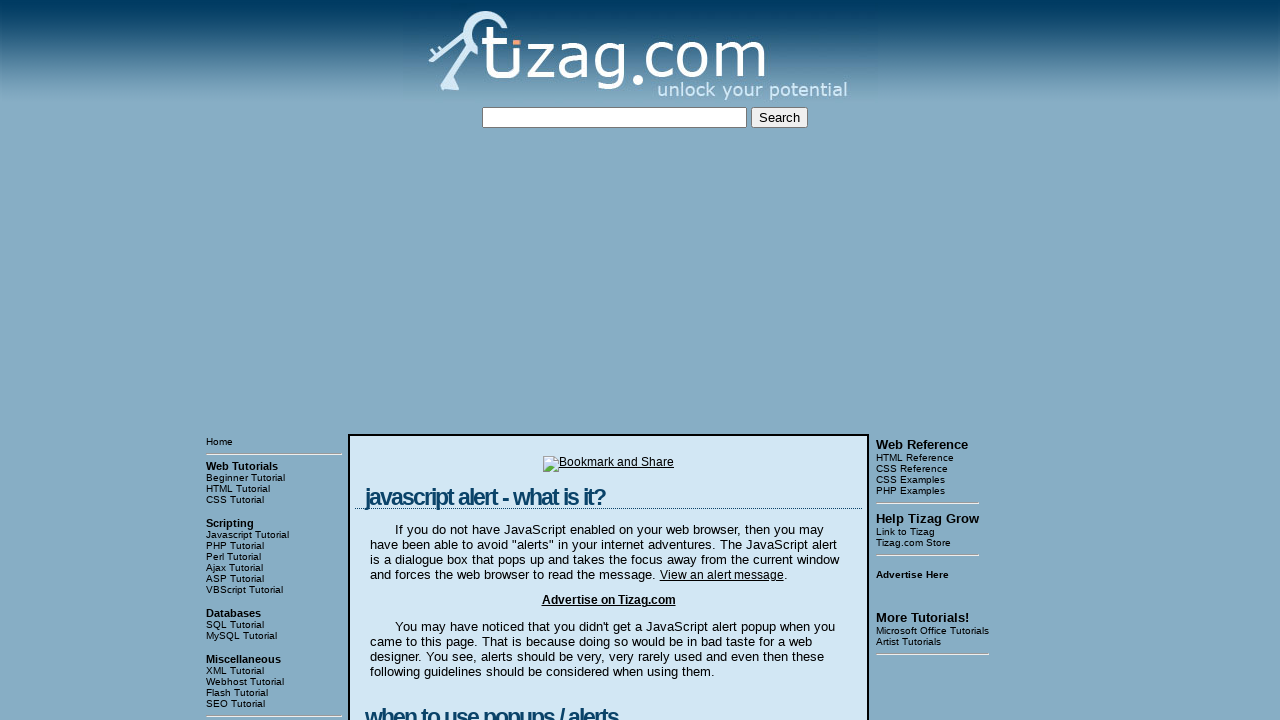

Clicked button to trigger JavaScript alert at (428, 361) on xpath=//input[@type='button']
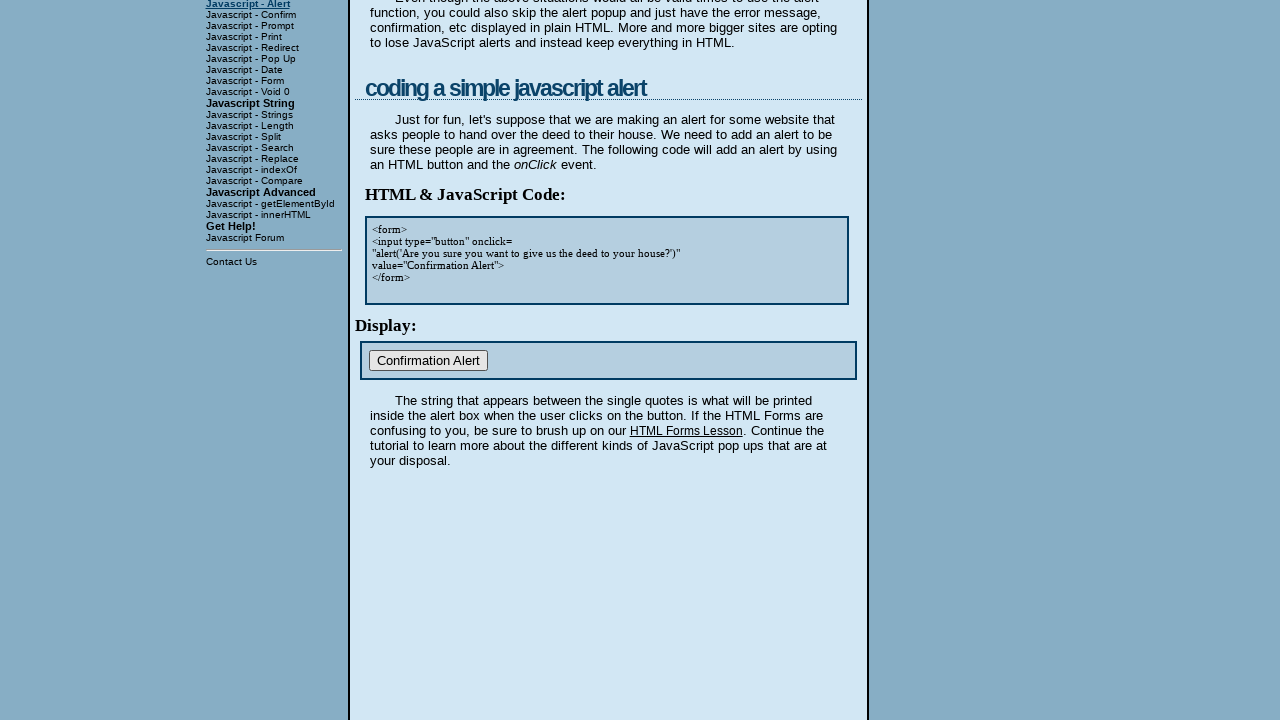

Set up dialog handler to accept alert
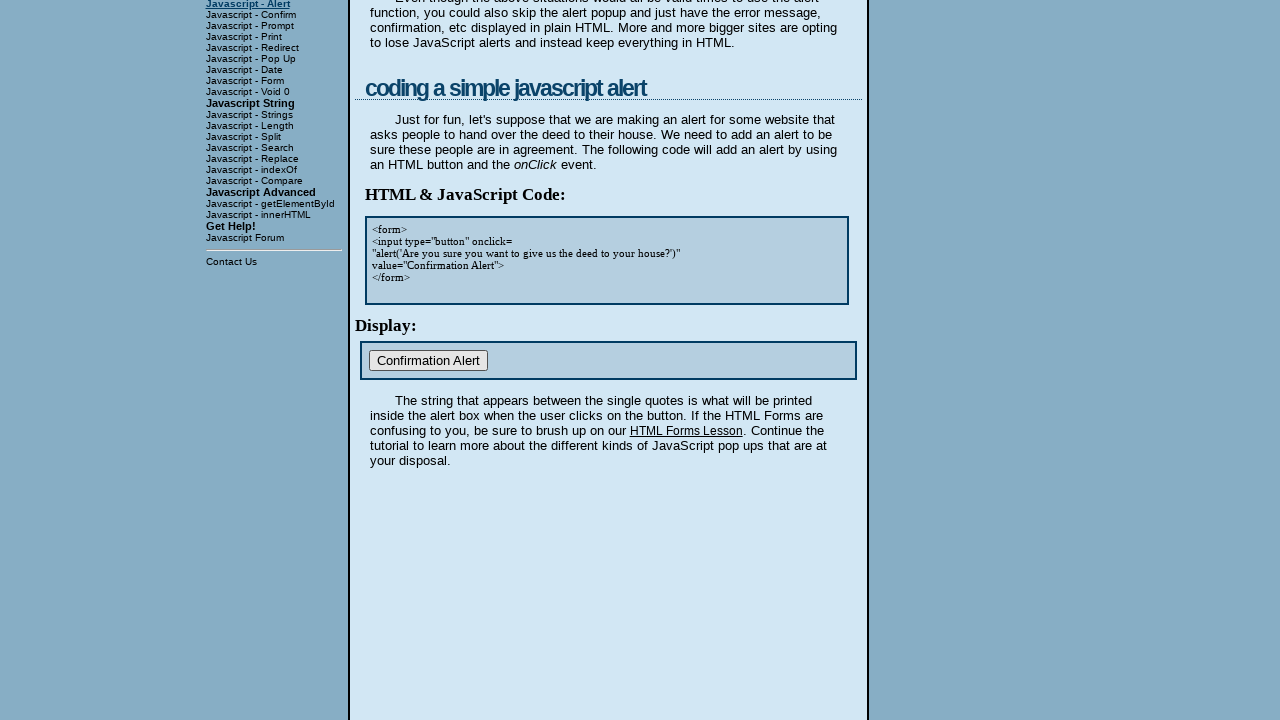

Retrieved button text after alert handling: 'Confirmation Alert'
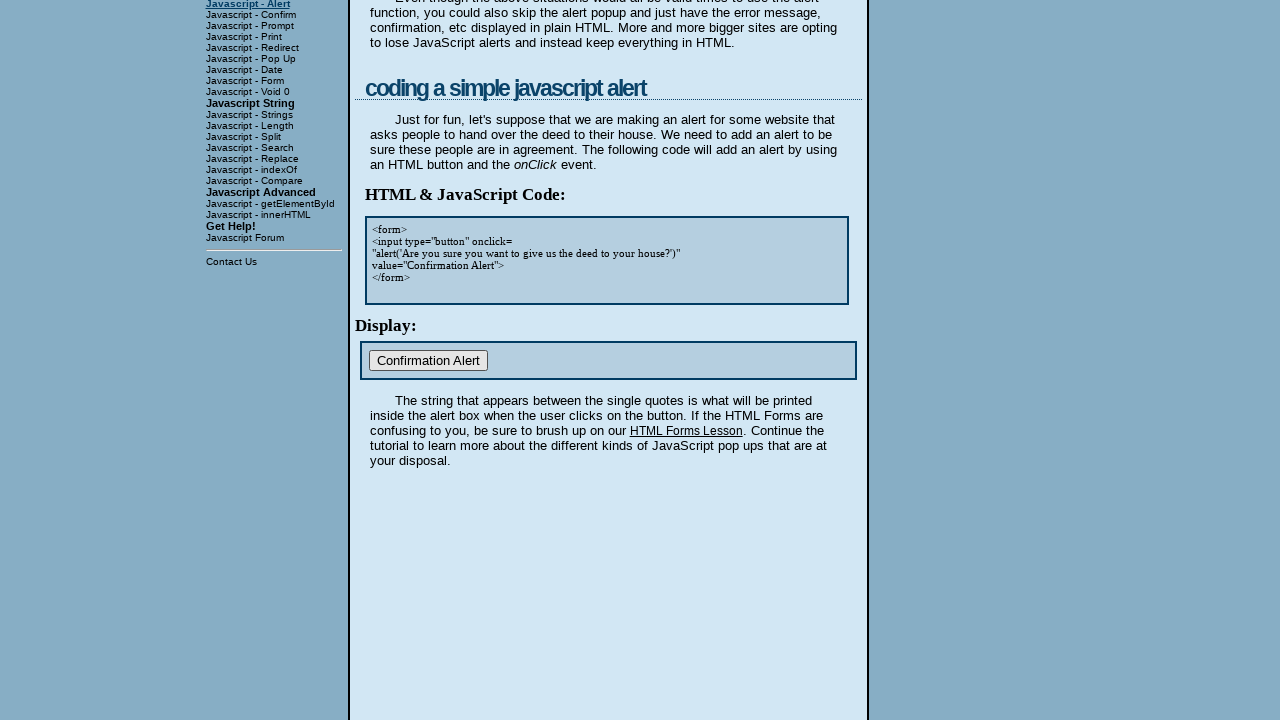

Printed button text: Confirmation Alert
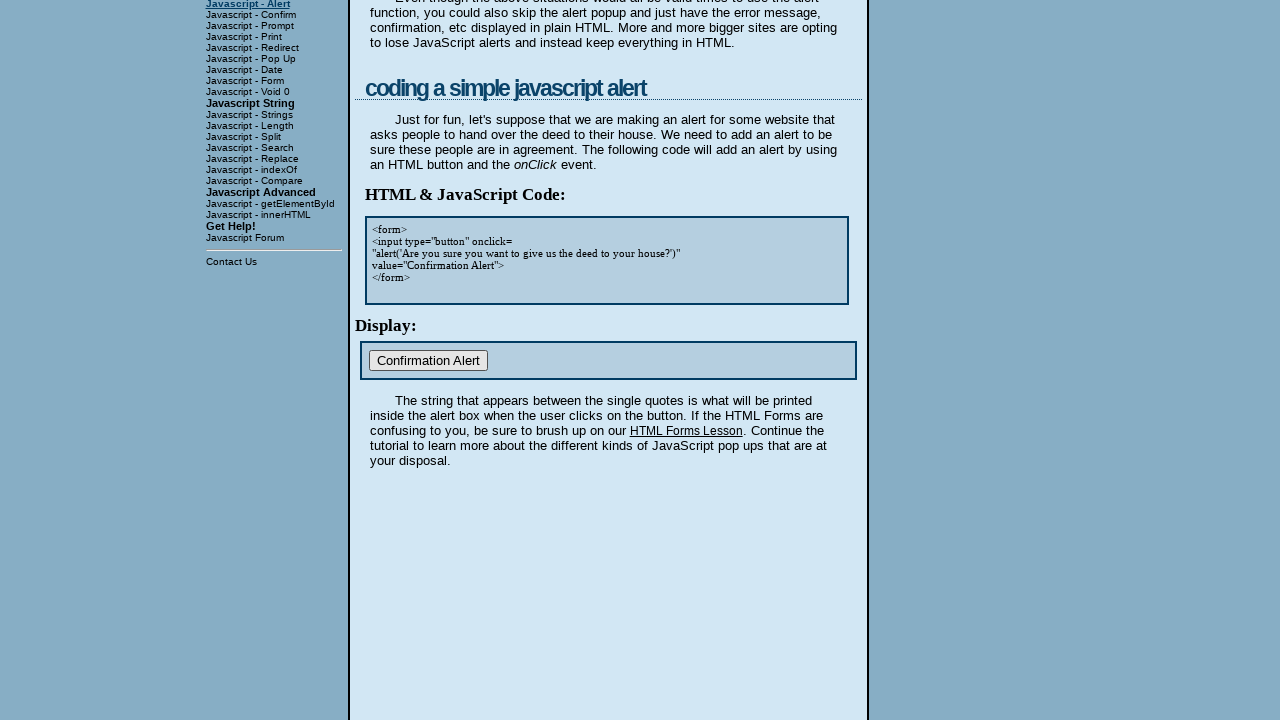

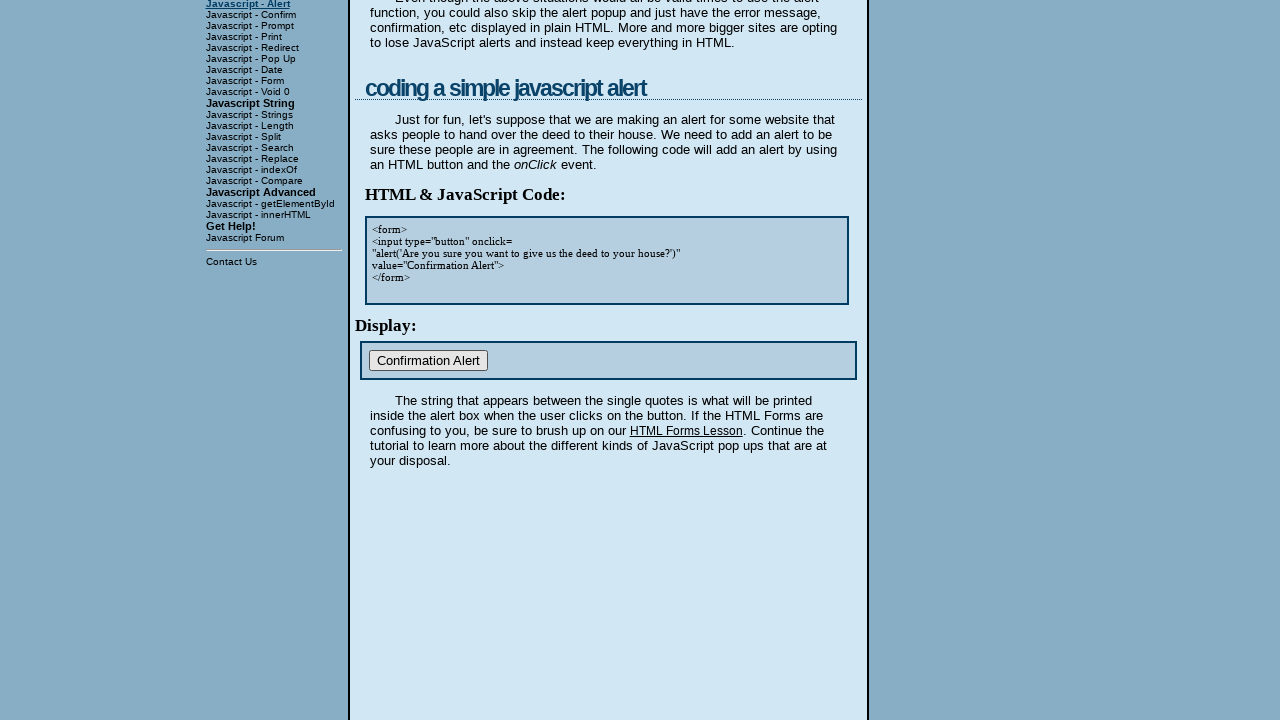